Tests that the todo counter displays the correct number of items as todos are added

Starting URL: https://demo.playwright.dev/todomvc

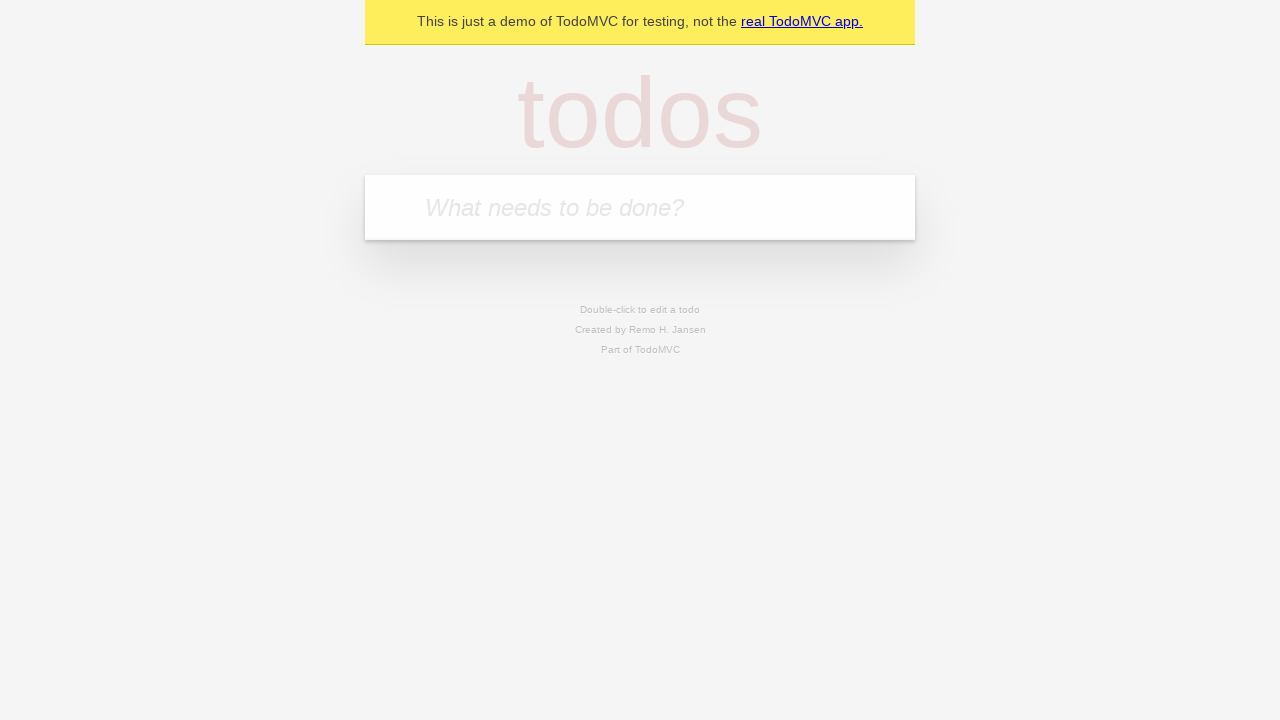

Located the 'What needs to be done?' input field
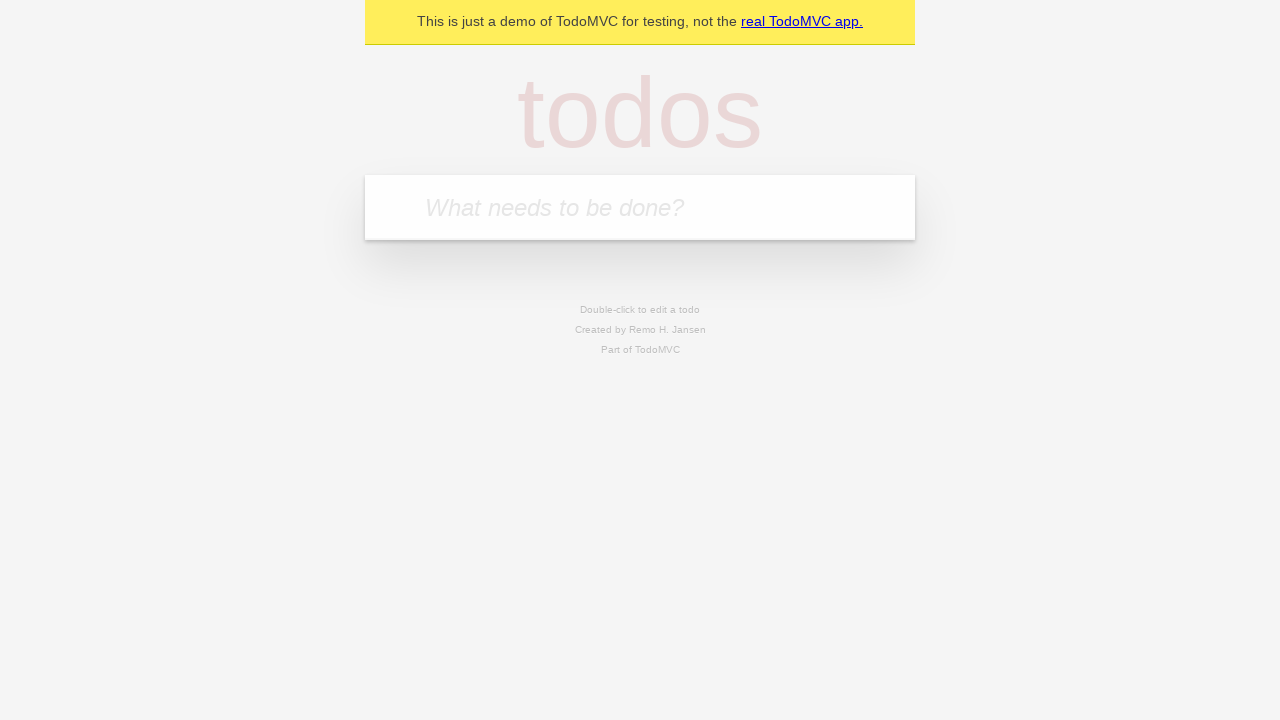

Filled input field with 'buy some cheese' on internal:attr=[placeholder="What needs to be done?"i]
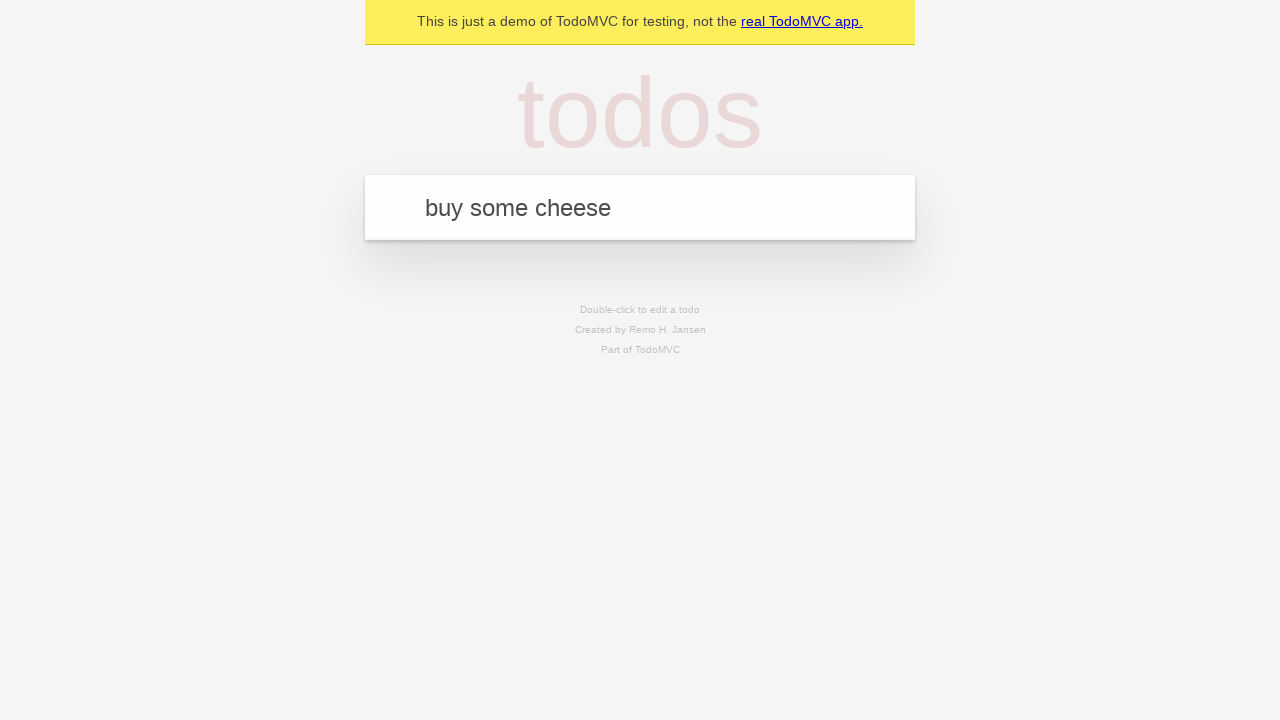

Pressed Enter to add first todo item on internal:attr=[placeholder="What needs to be done?"i]
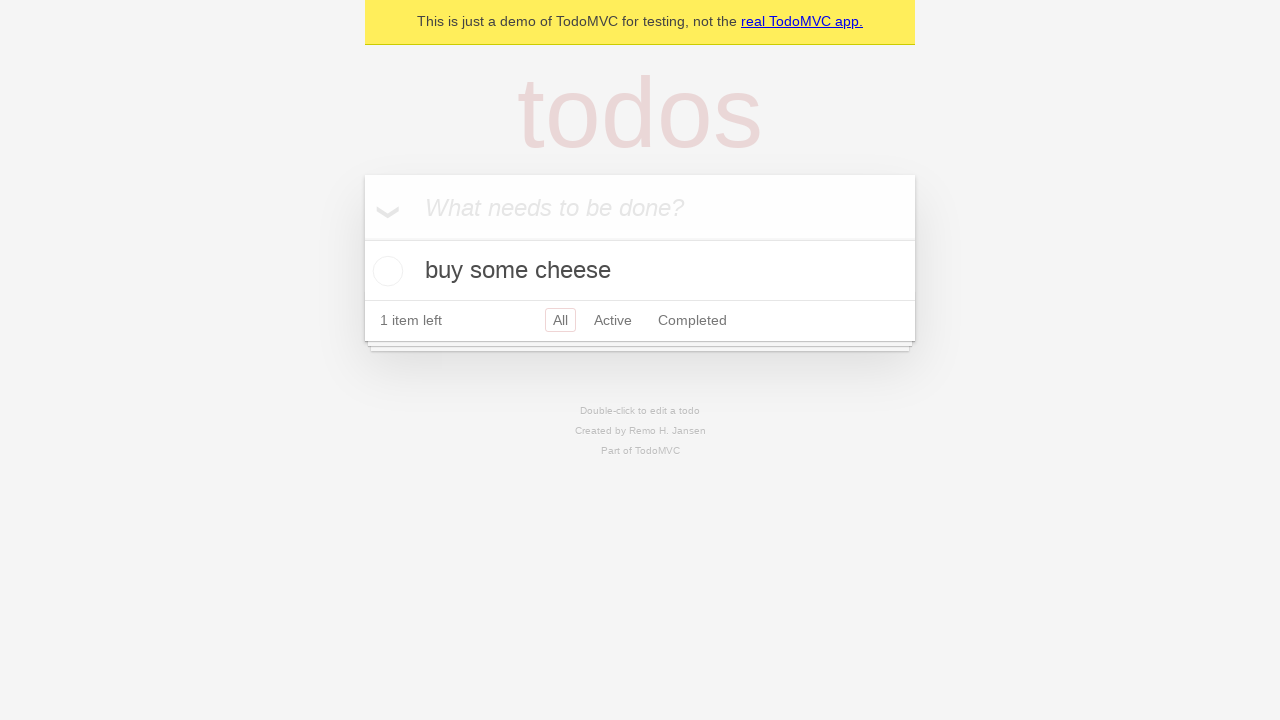

Todo counter element appeared after adding first item
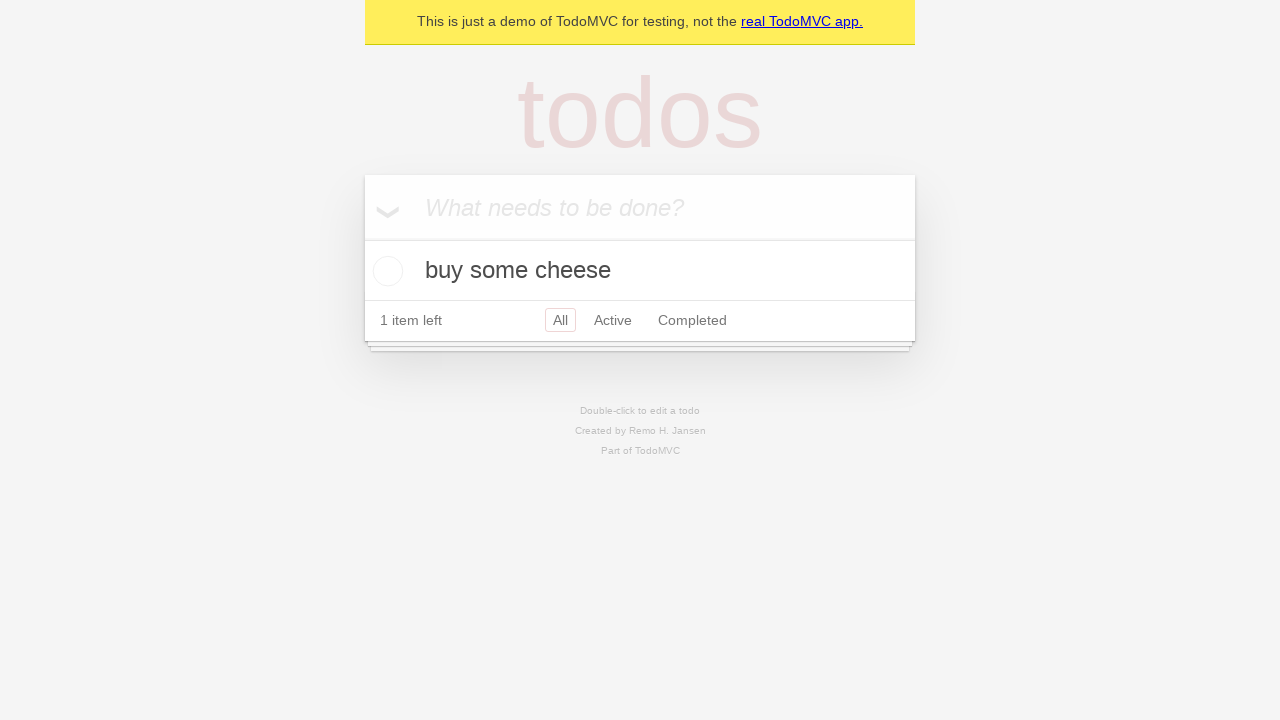

Filled input field with 'feed the cat' on internal:attr=[placeholder="What needs to be done?"i]
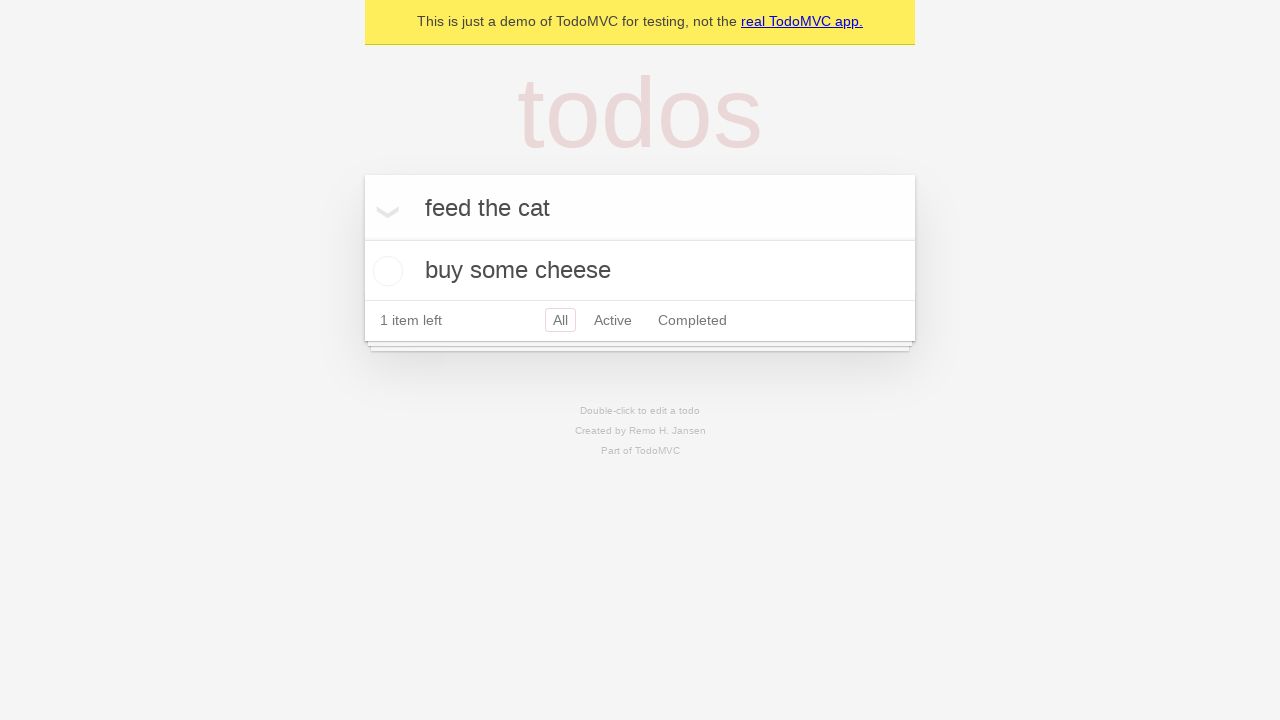

Pressed Enter to add second todo item on internal:attr=[placeholder="What needs to be done?"i]
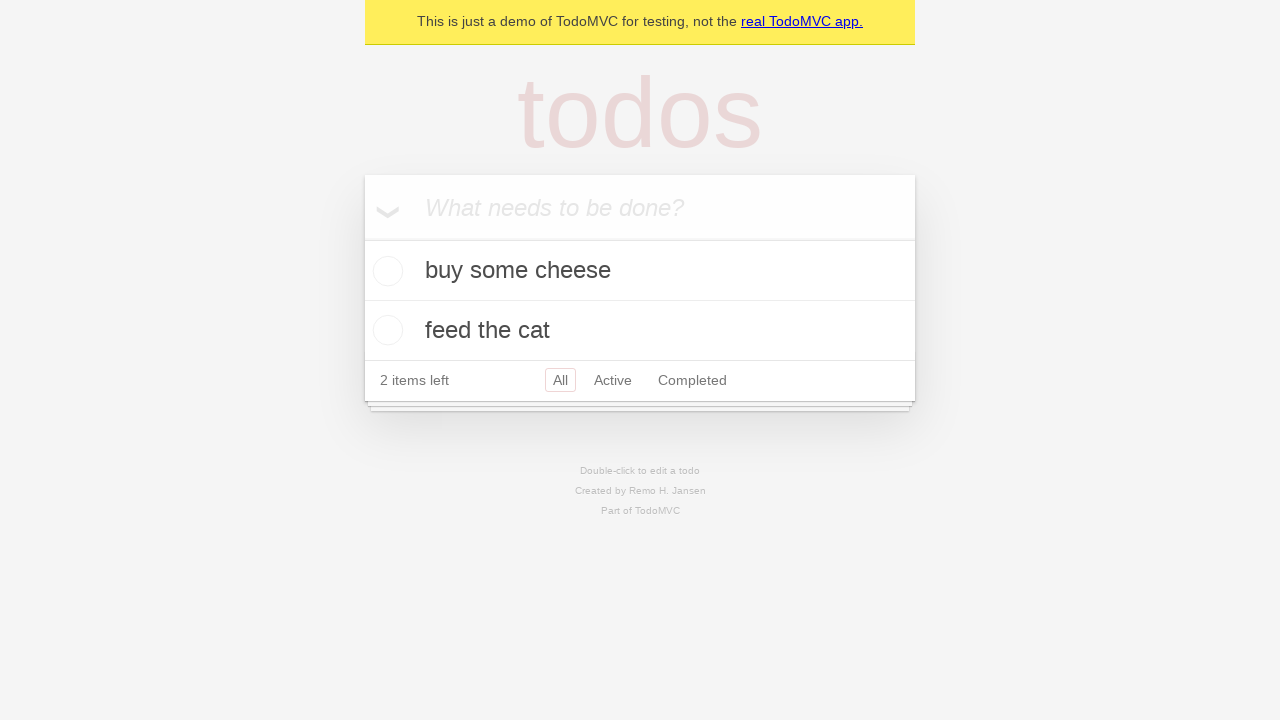

Verified that 2 todo items are now displayed
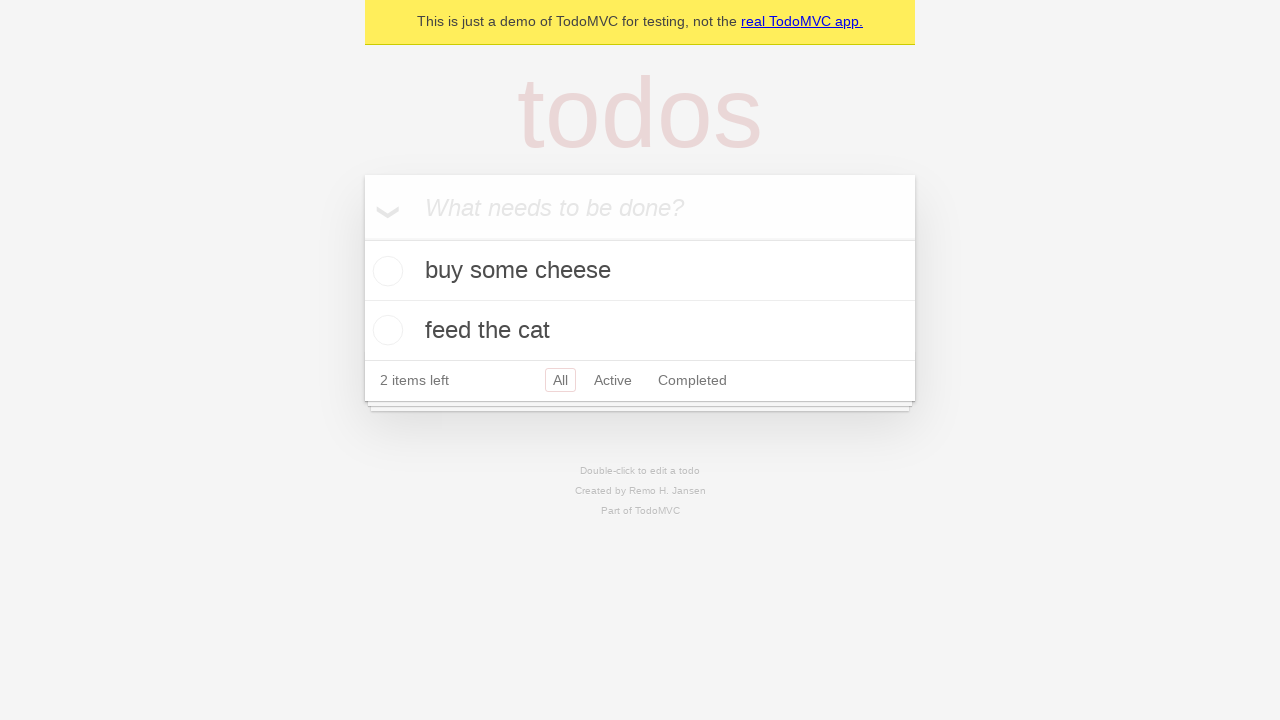

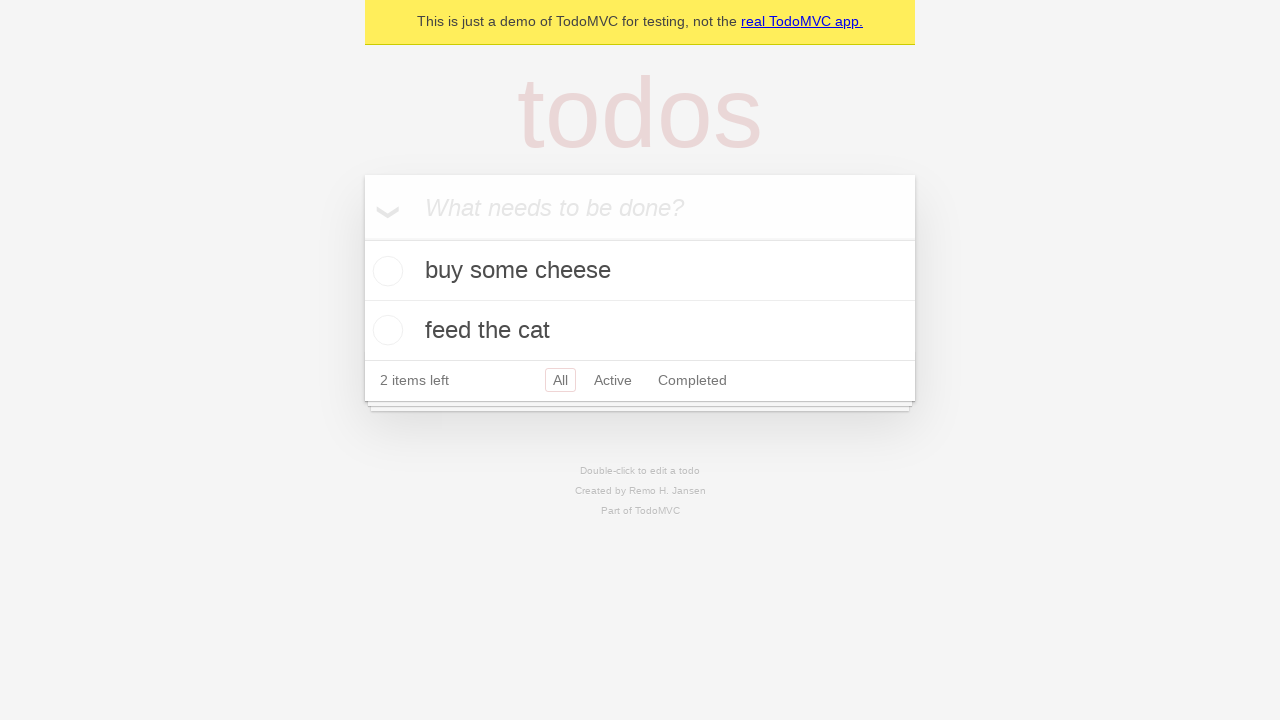